Tests clicking the cart icon on Target.com main page

Starting URL: https://www.target.com/

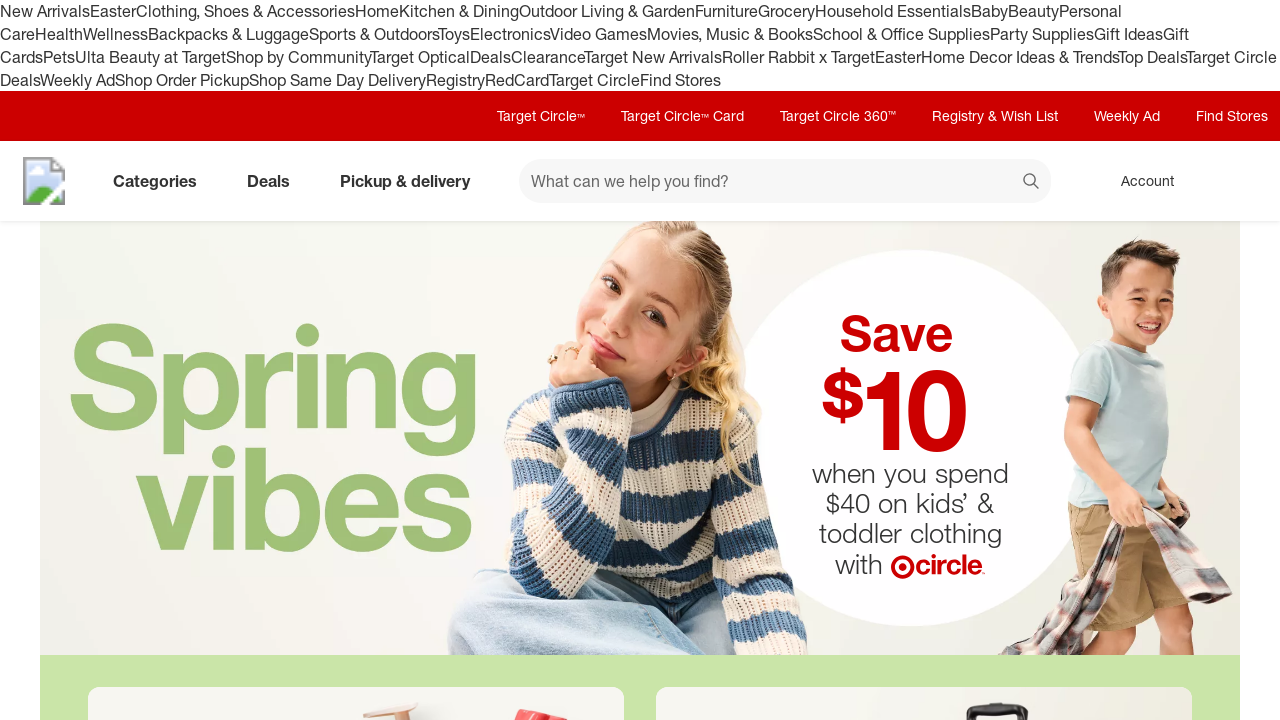

Clicked cart icon on Target.com main page at (1238, 181) on [data-test='@web/CartIcon']
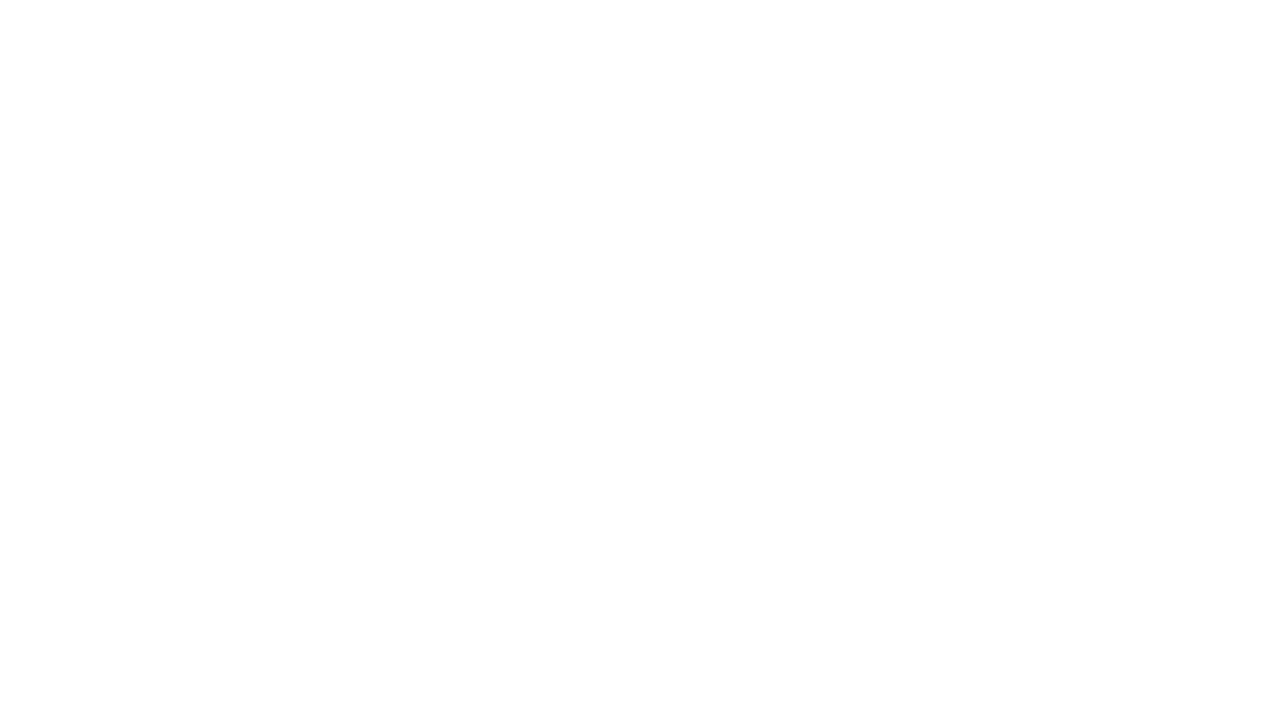

Cart page/modal loaded successfully
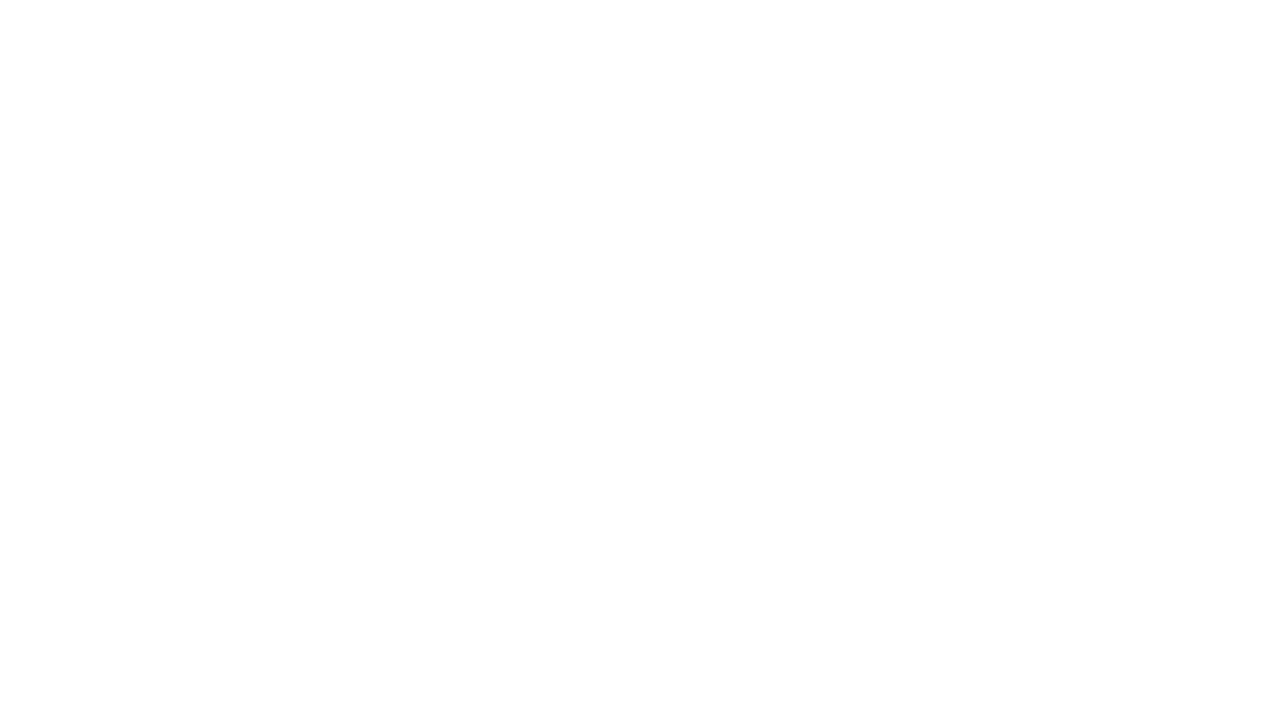

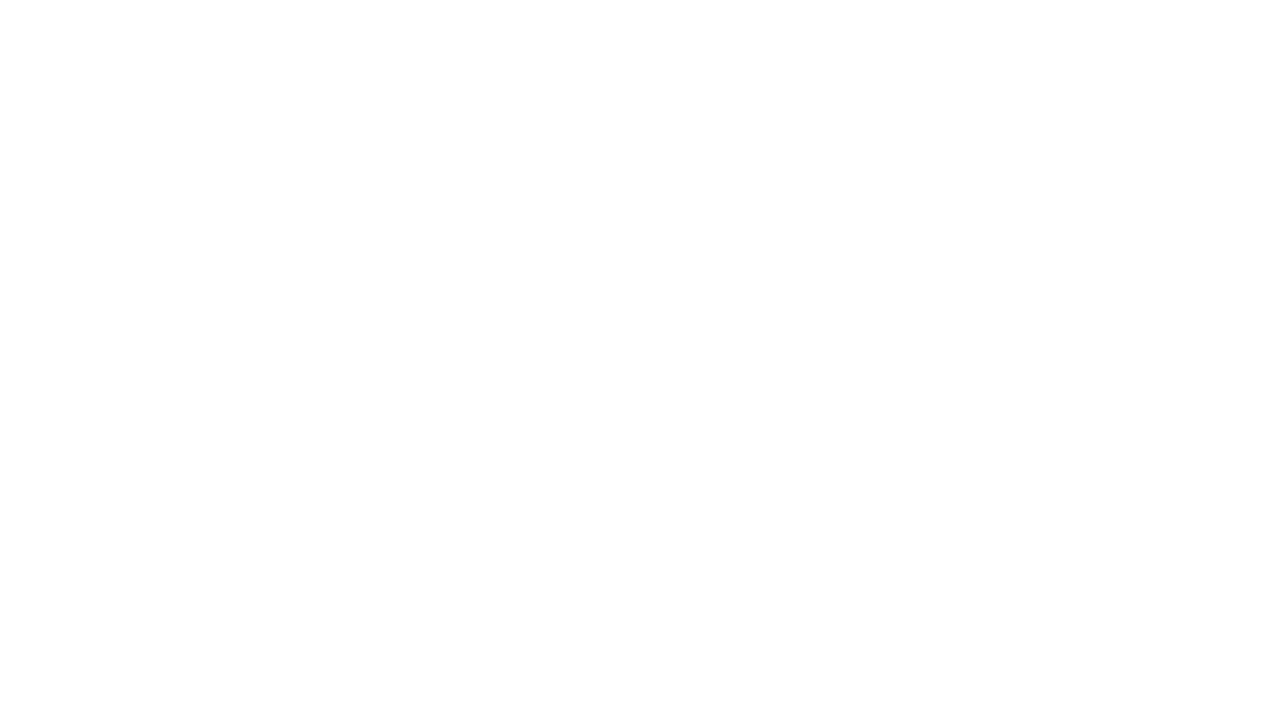